Tests locating child elements from parent by clicking radio buttons and Sign In buttons within nb-card containers

Starting URL: https://pw-practice-app.web.app/

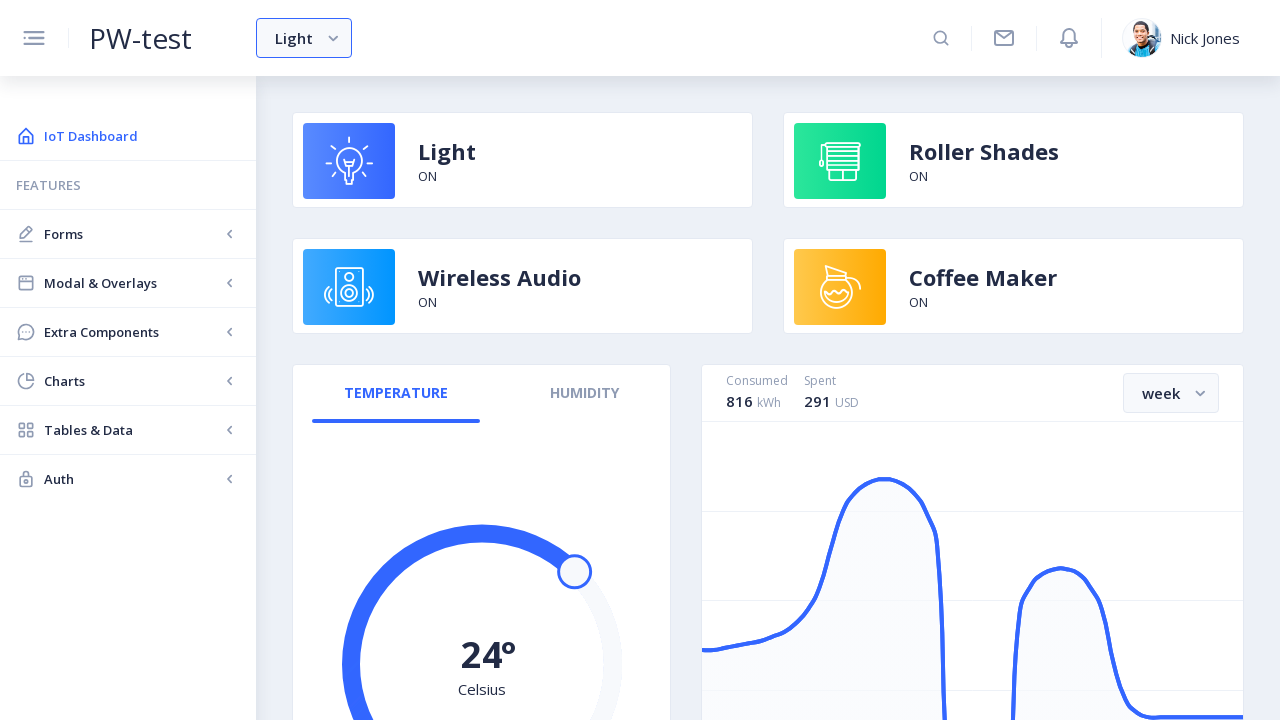

Clicked Forms link to navigate to Forms section at (128, 234) on internal:role=link[name="Forms"i]
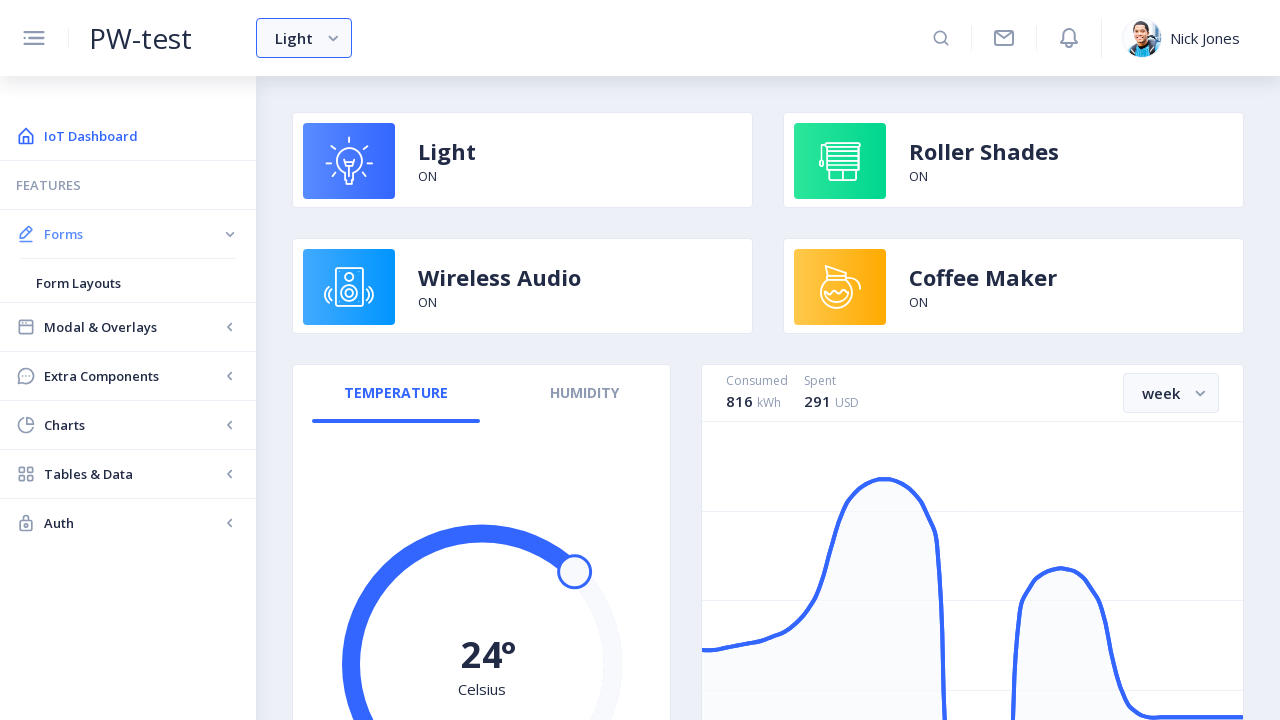

Clicked Form Layouts link to navigate to form layouts page at (128, 283) on internal:role=link[name="Form Layouts"i]
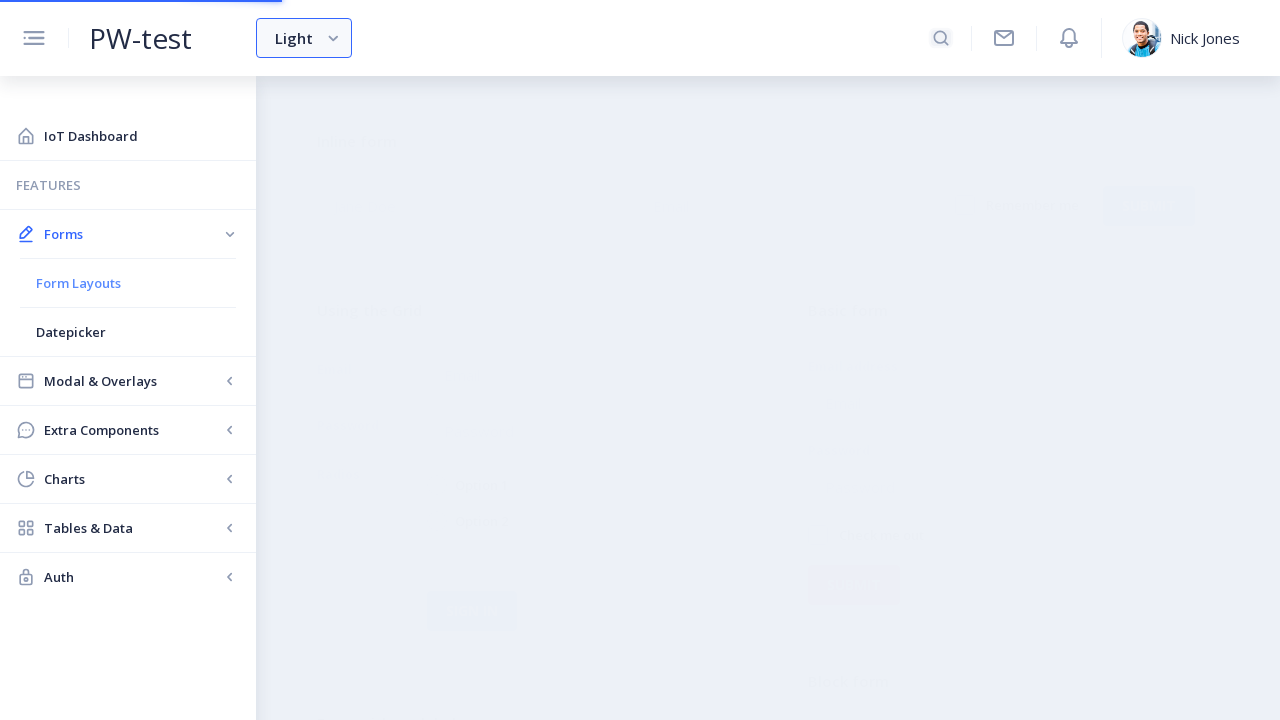

Clicked 'Option 2' radio button within nb-card container at (478, 521) on nb-card >> nb-radio >> :text-is('Option 2')
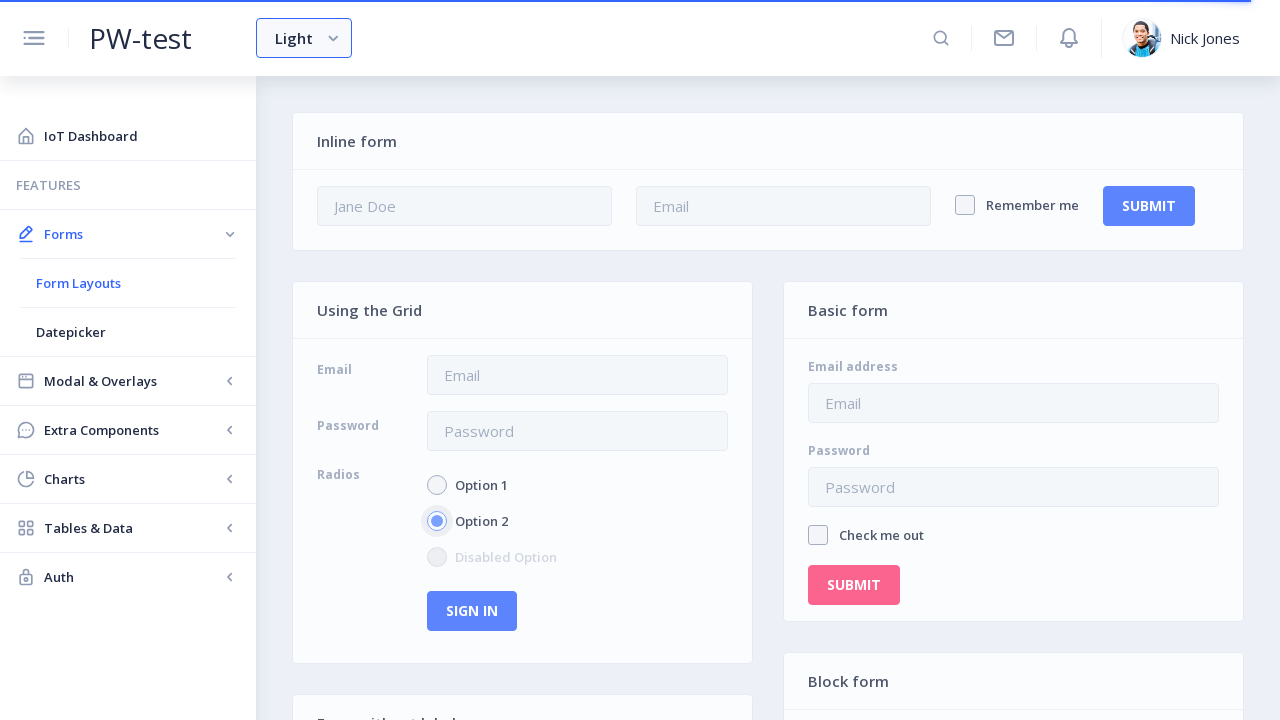

Clicked first Sign In button within nb-card container at (472, 611) on nb-card >> internal:role=button[name="Sign In"i] >> nth=0
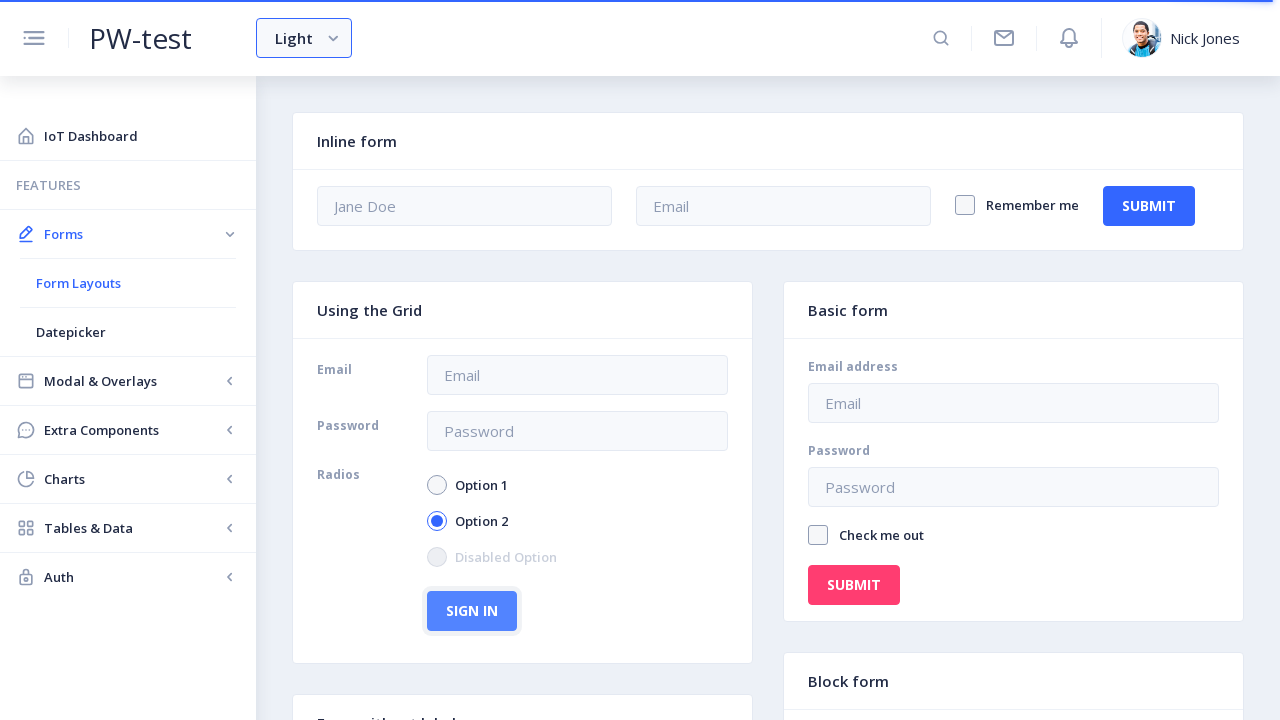

Clicked button in second nb-card container at (472, 611) on nb-card >> nth=1 >> internal:role=button
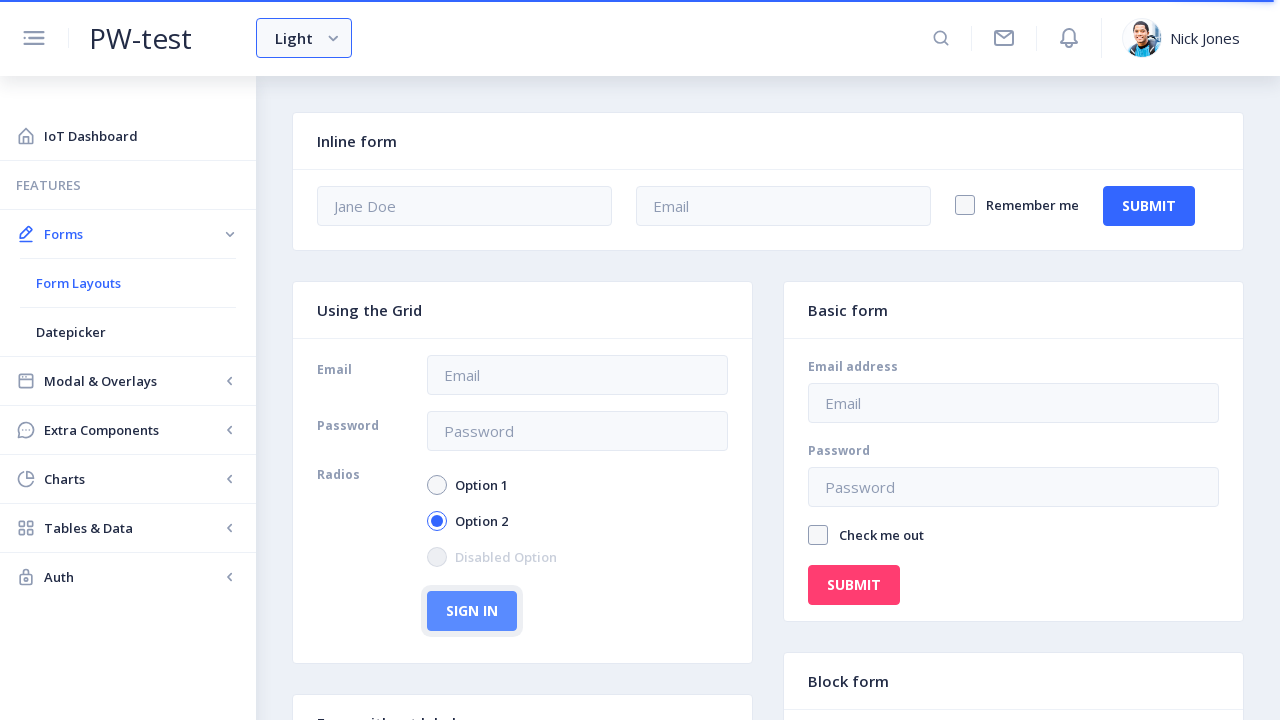

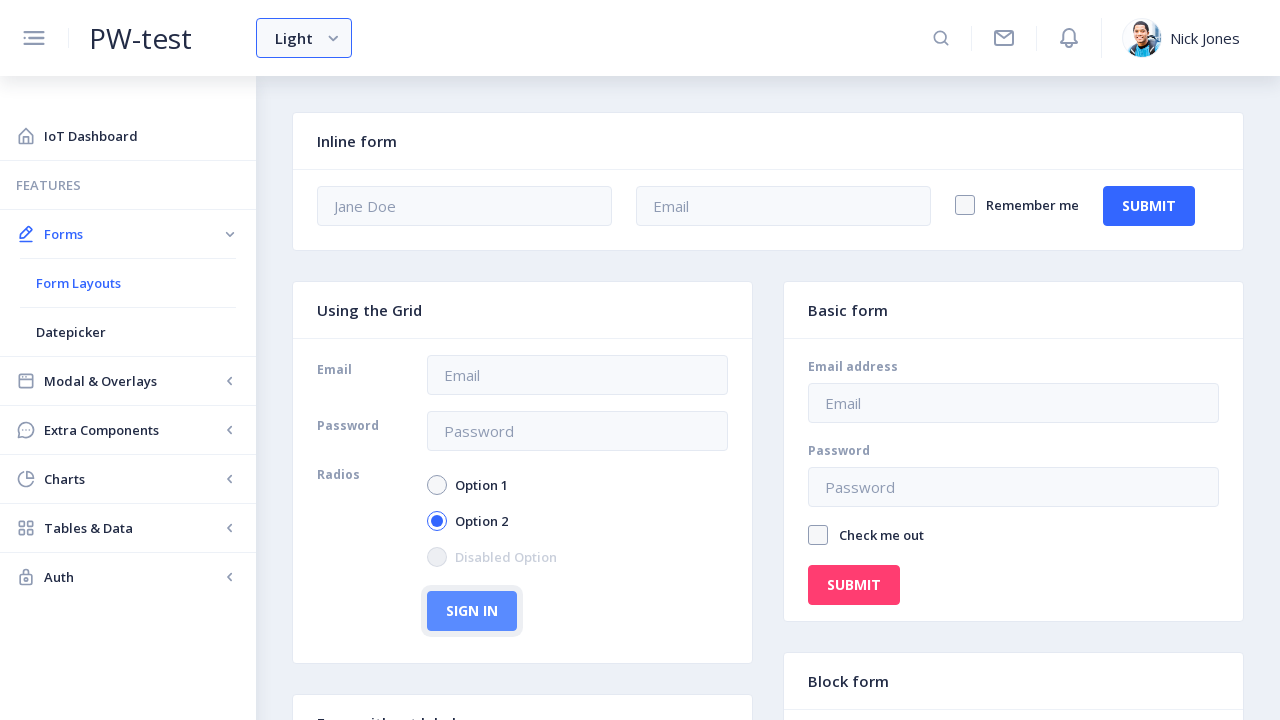